Solves a math problem by extracting a value from an element's attribute, calculating the result, and submitting a form with checkboxes

Starting URL: http://suninjuly.github.io/get_attribute.html

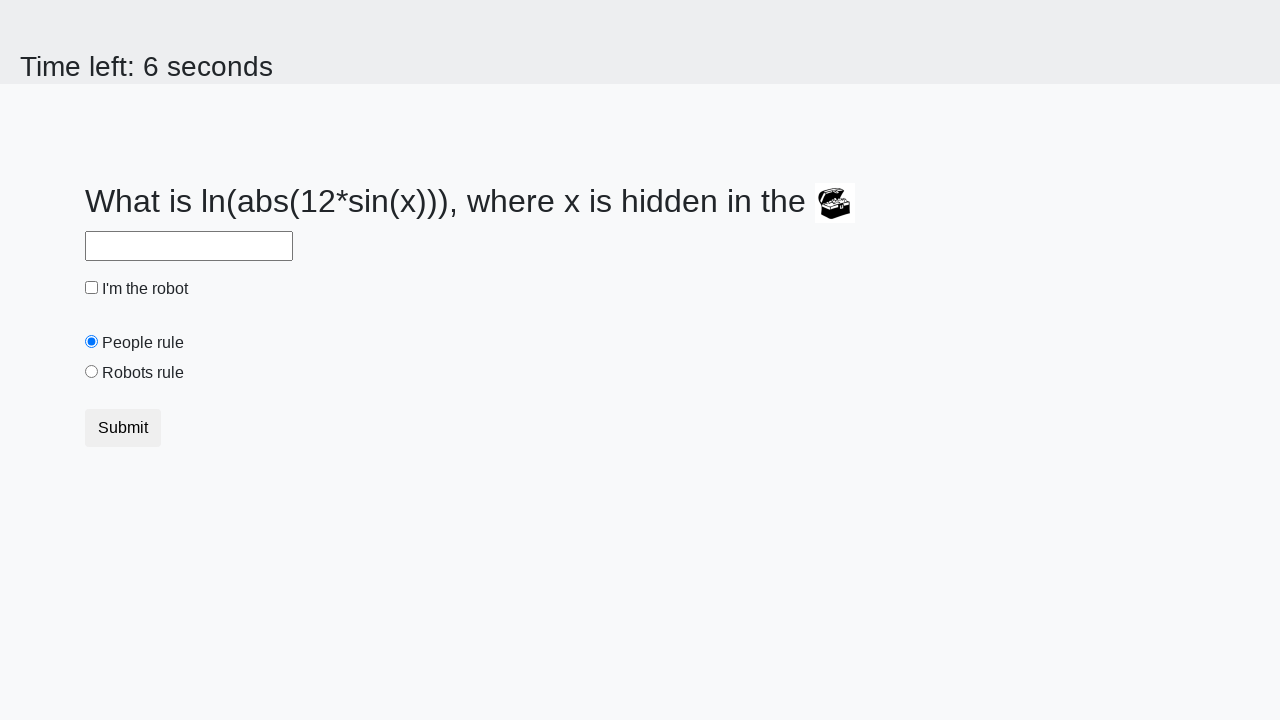

Located the treasure element
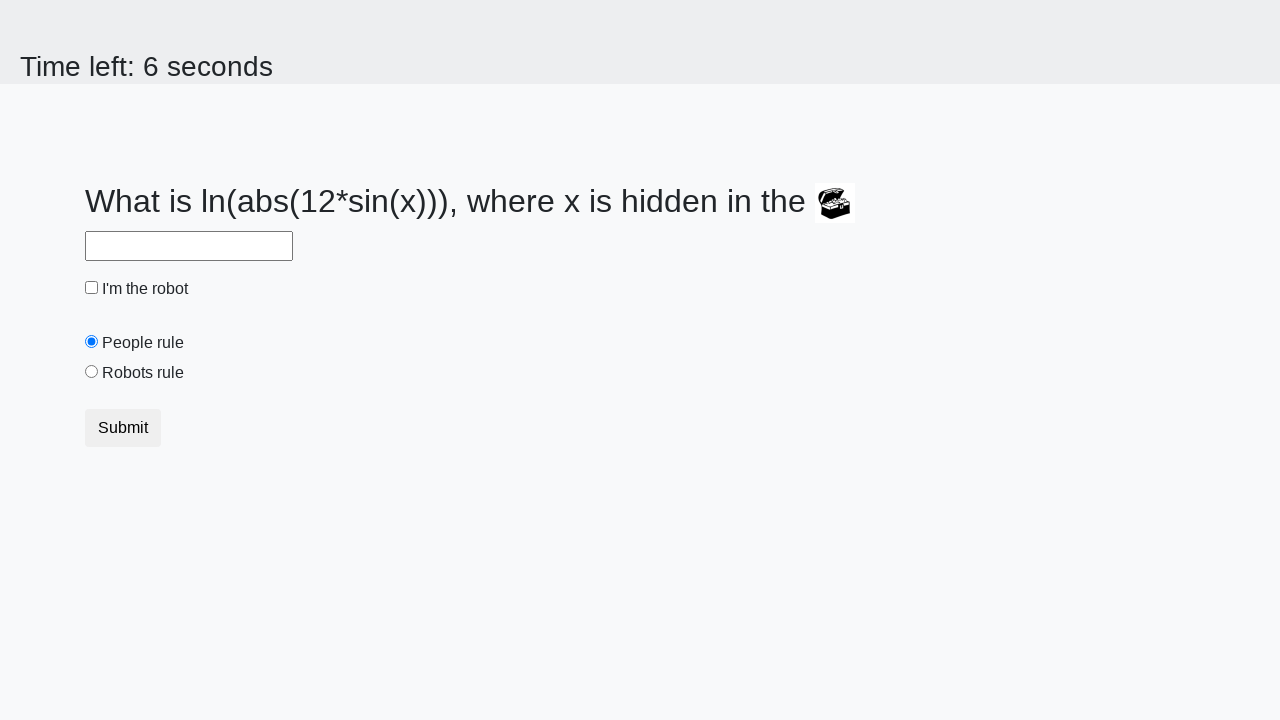

Extracted valuex attribute from treasure element
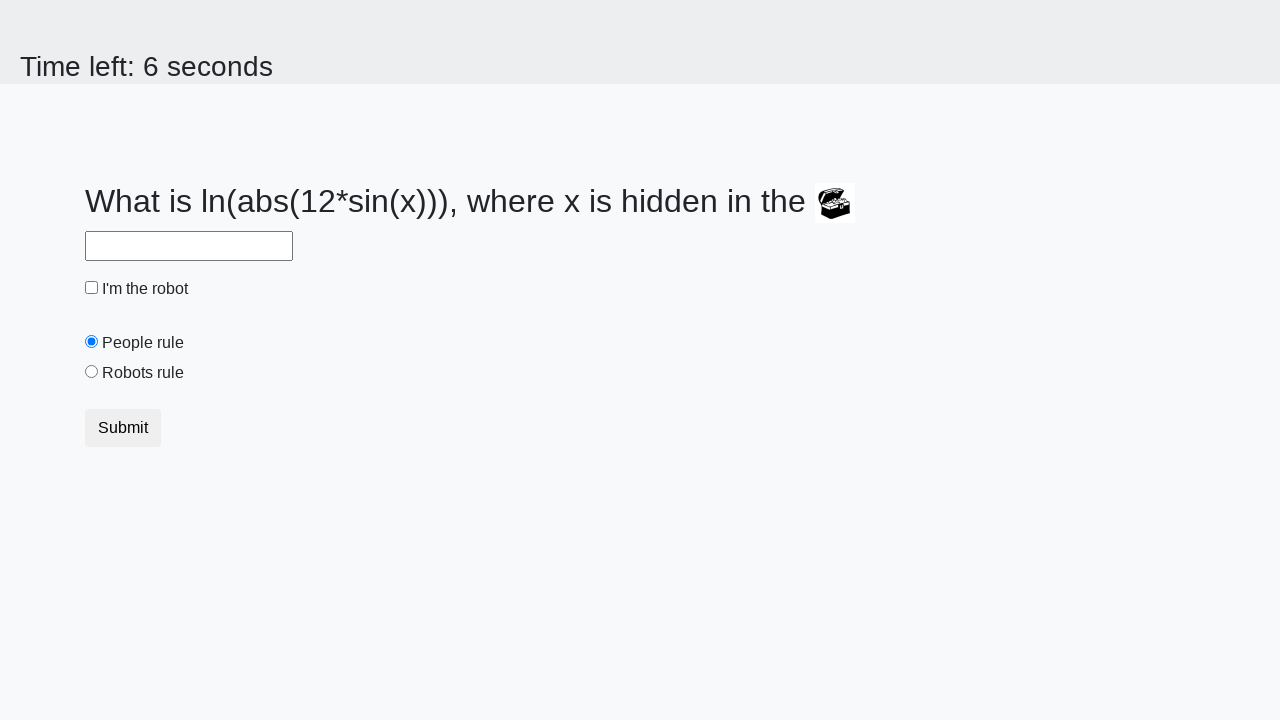

Calculated result: 0.5869677274173518
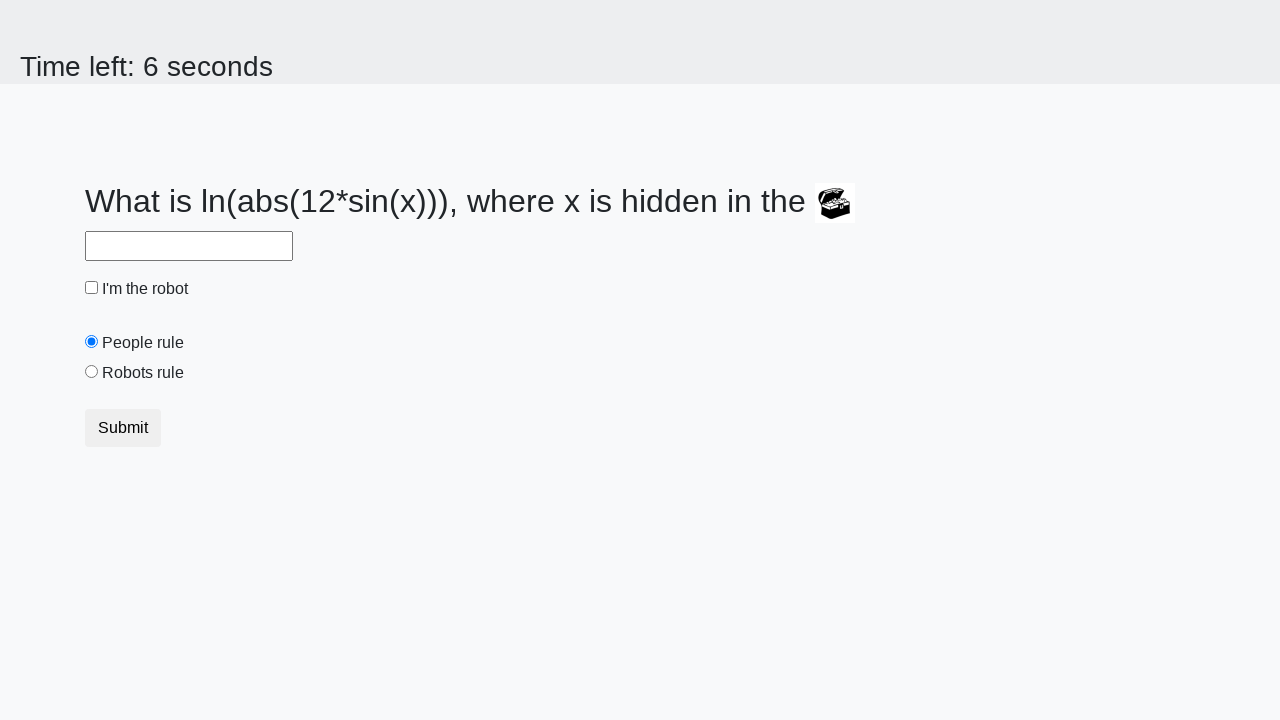

Filled answer field with calculated value on #answer
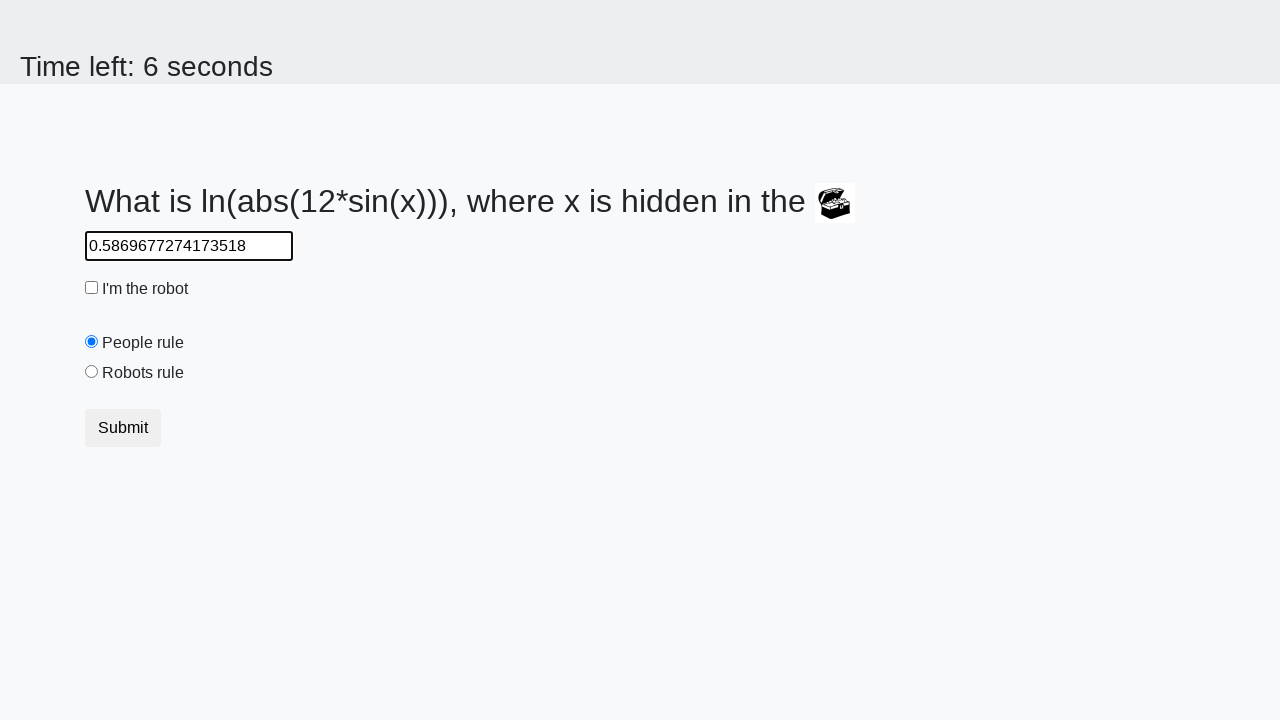

Clicked robot checkbox at (92, 288) on #robotCheckbox
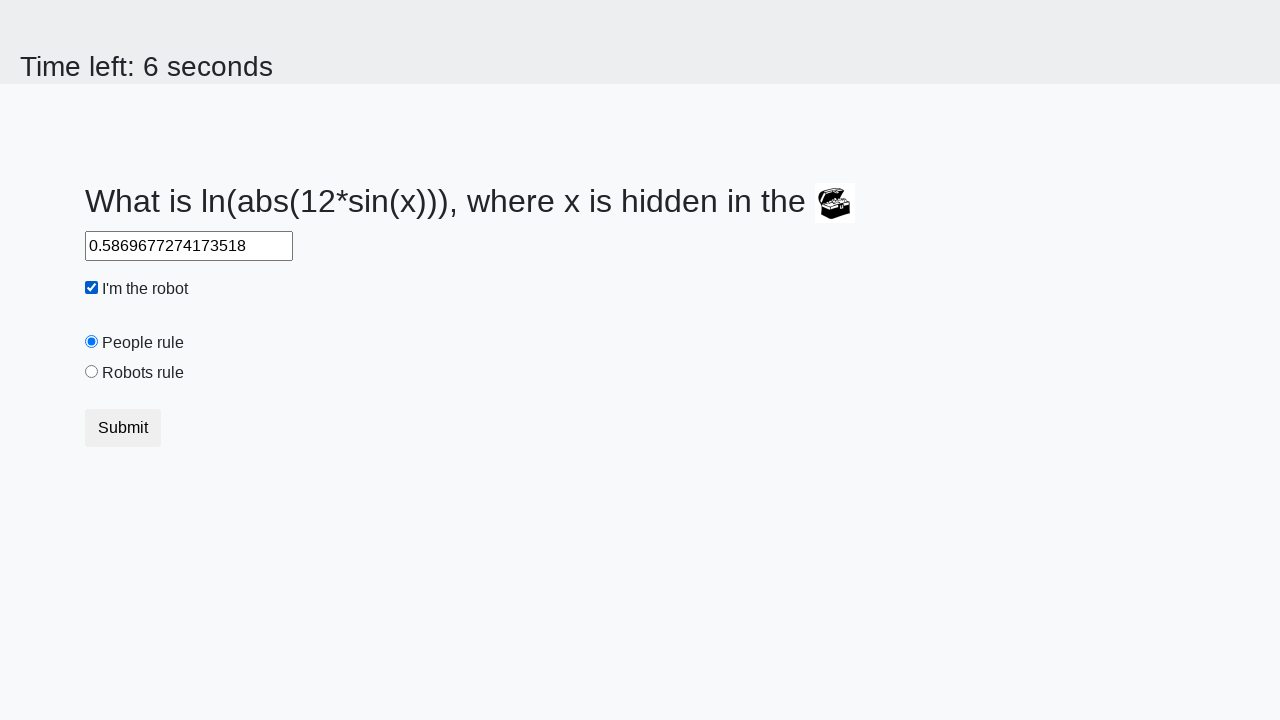

Clicked robots rule radio button at (92, 372) on #robotsRule
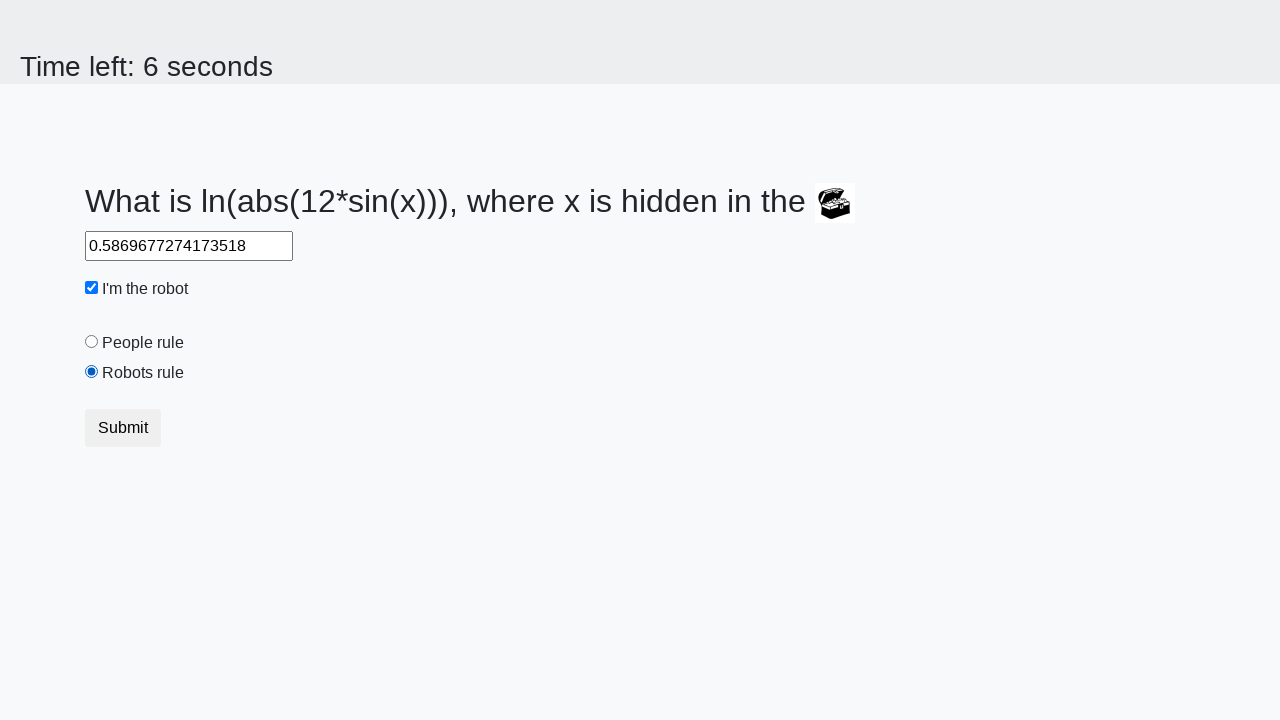

Clicked submit button to submit form at (123, 428) on xpath=//button
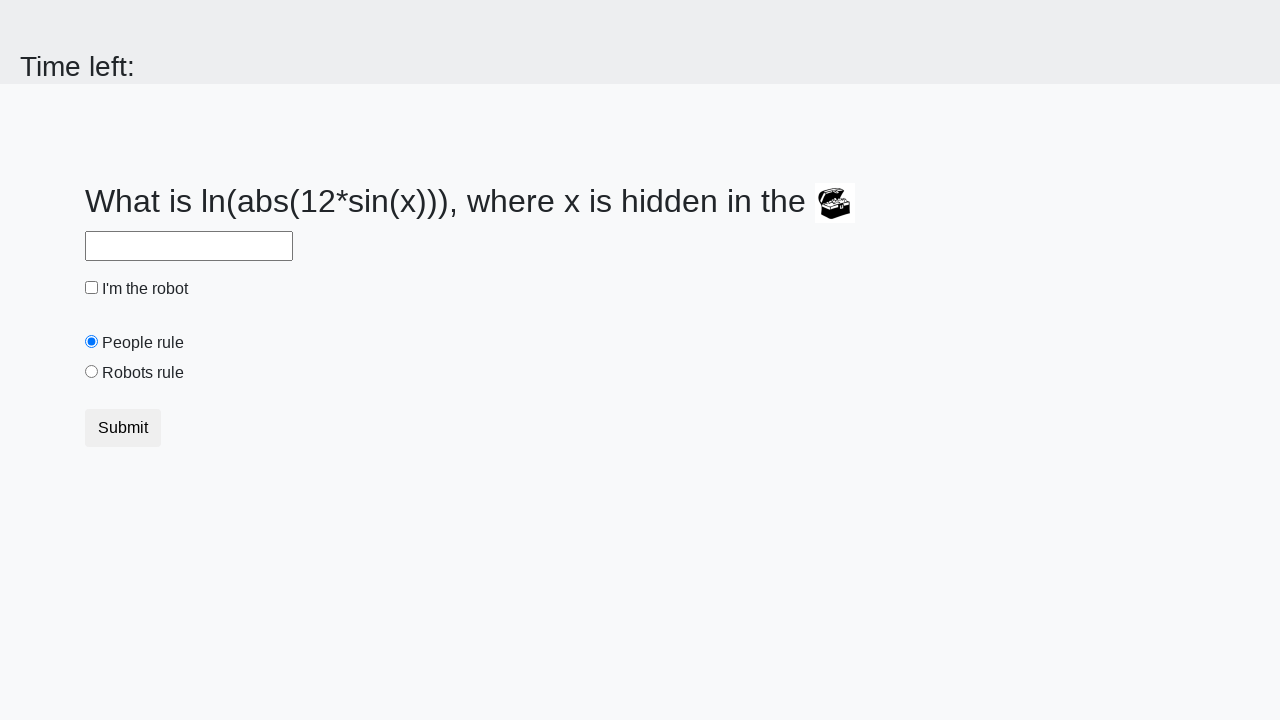

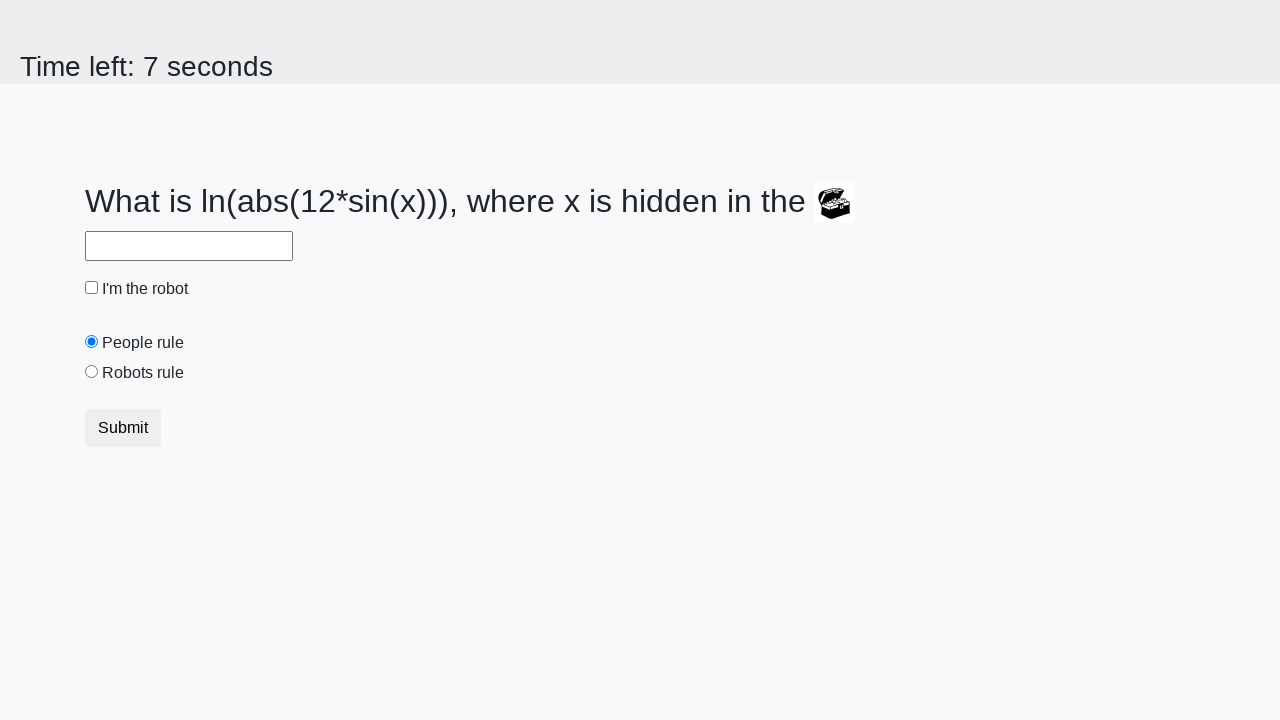